Tests valid 5-digit zip code entry on registration form and verifies the Register button appears on the next page

Starting URL: https://www.sharelane.com/cgi-bin/register.py

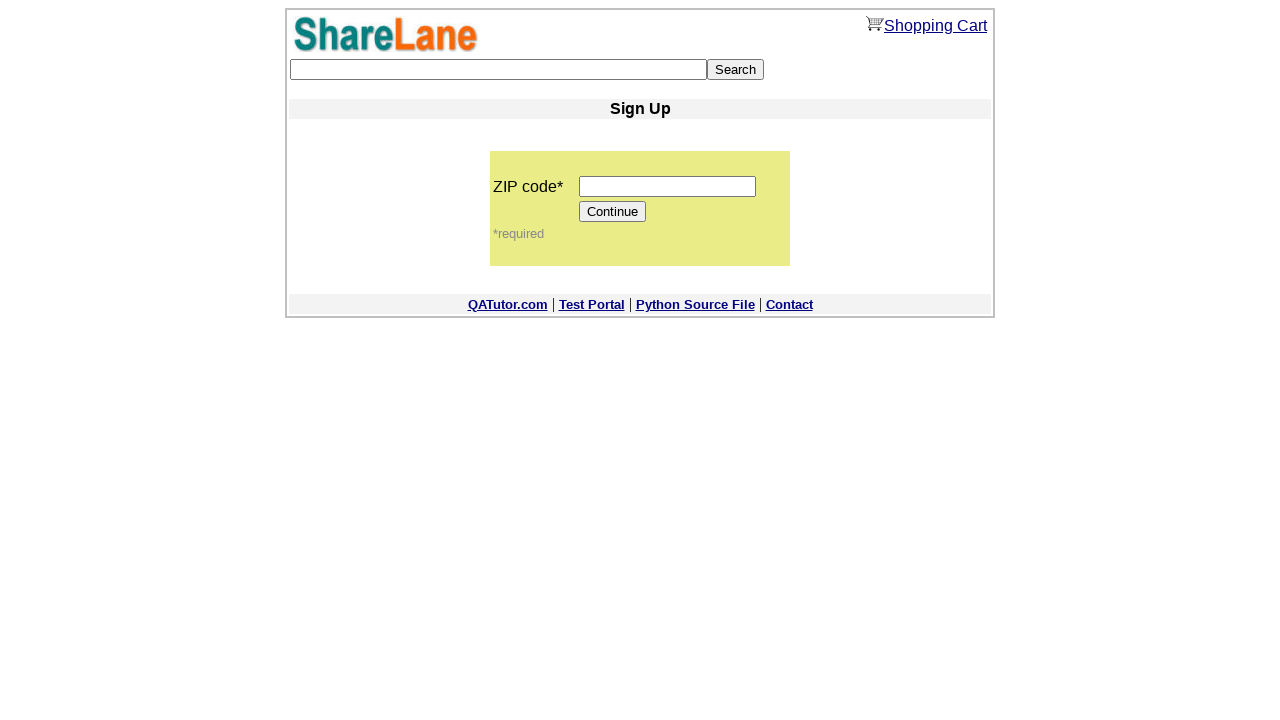

Filled zip code field with valid 5-digit code '12345' on input[name='zip_code']
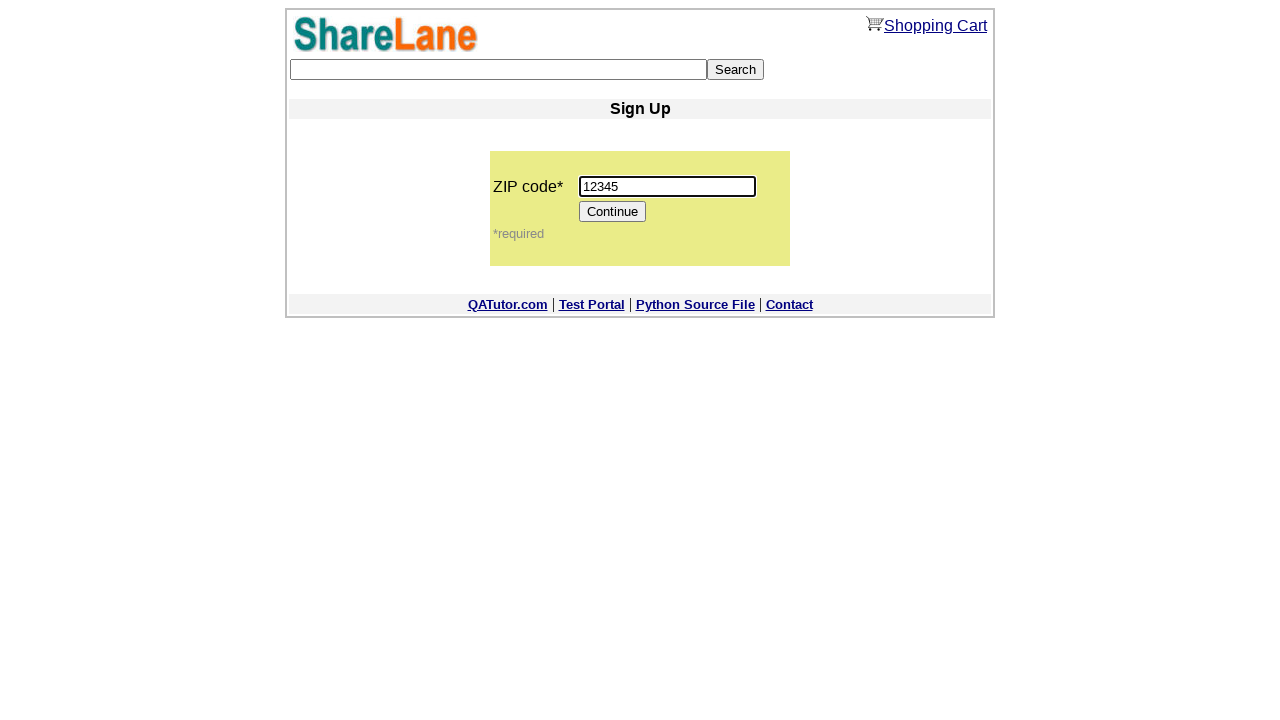

Clicked Continue button to proceed with registration at (613, 212) on input[value='Continue']
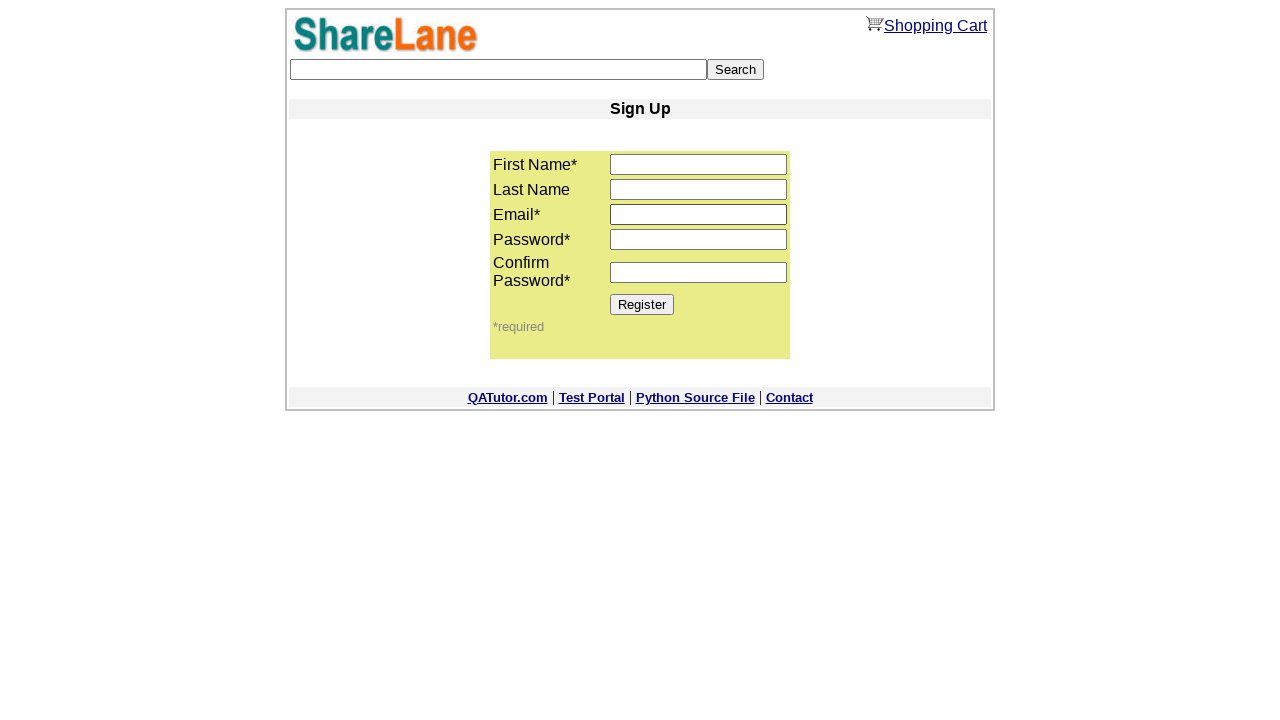

Register button appeared on the next page, confirming successful zip code validation
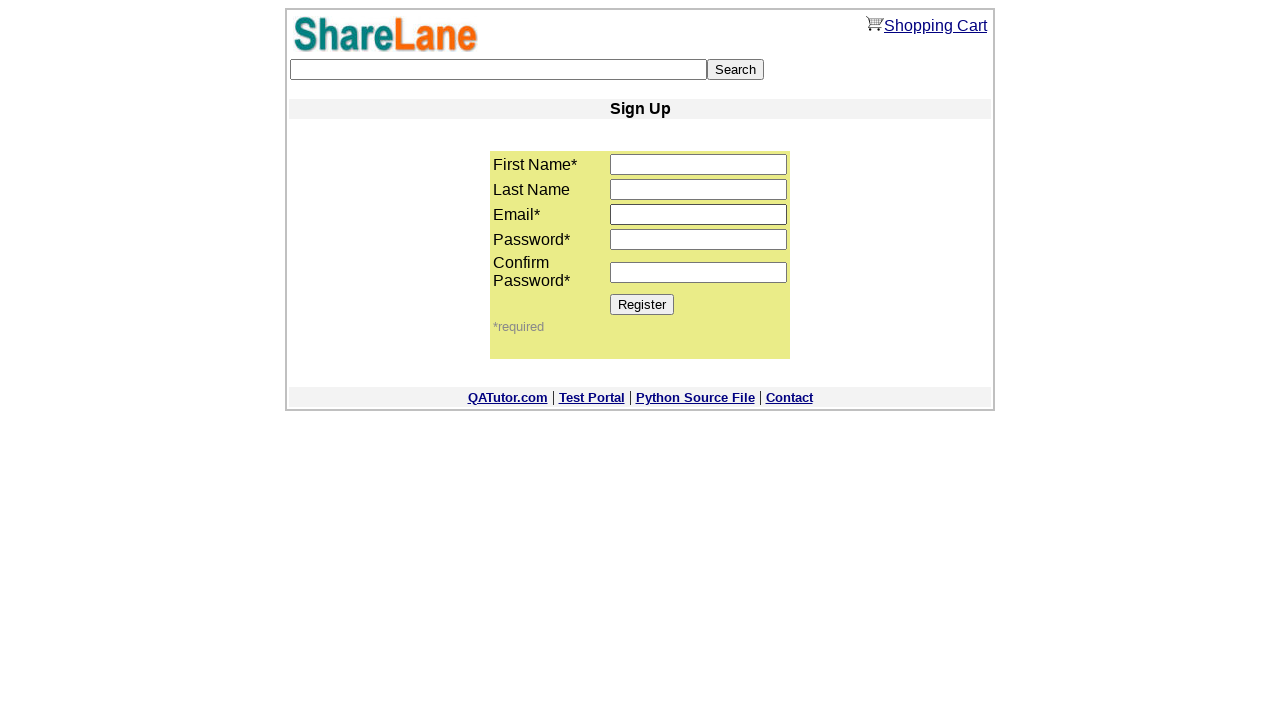

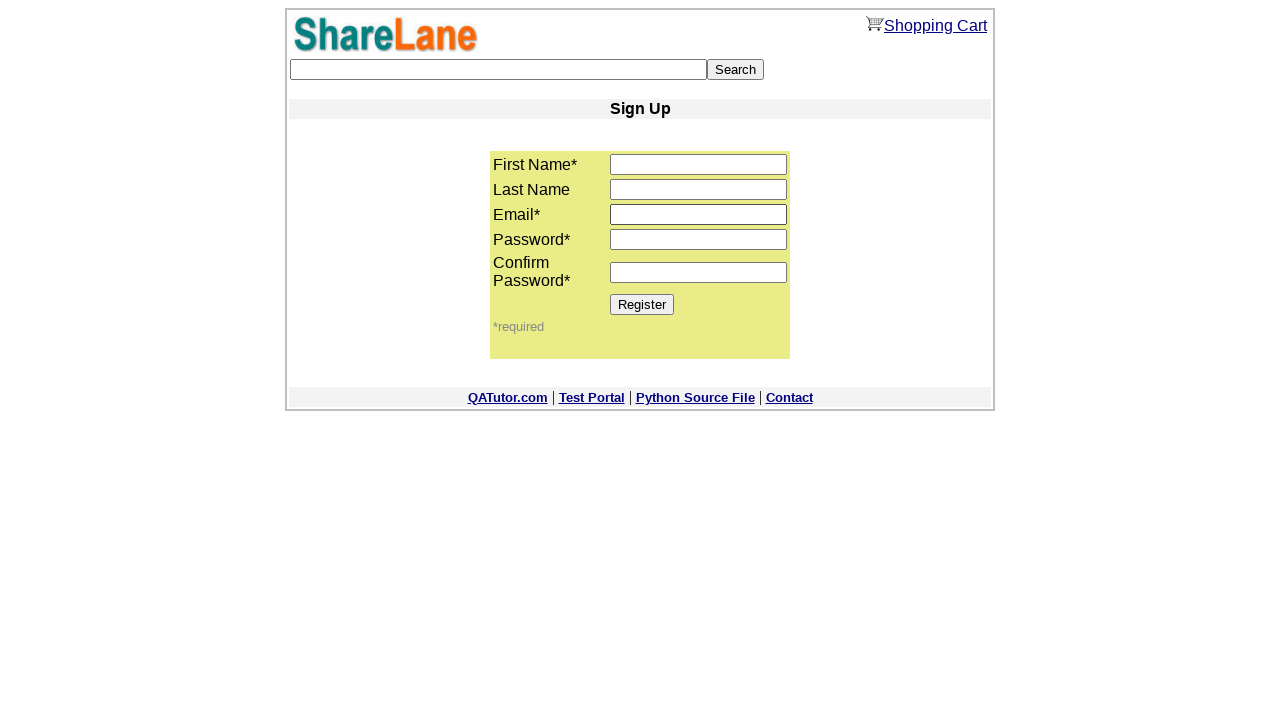